Tests visual element visibility by verifying an image is initially hidden, clicking a button to display it, and then confirming the image becomes visible

Starting URL: https://qatraining.fr/pages/features/visual-testing.html

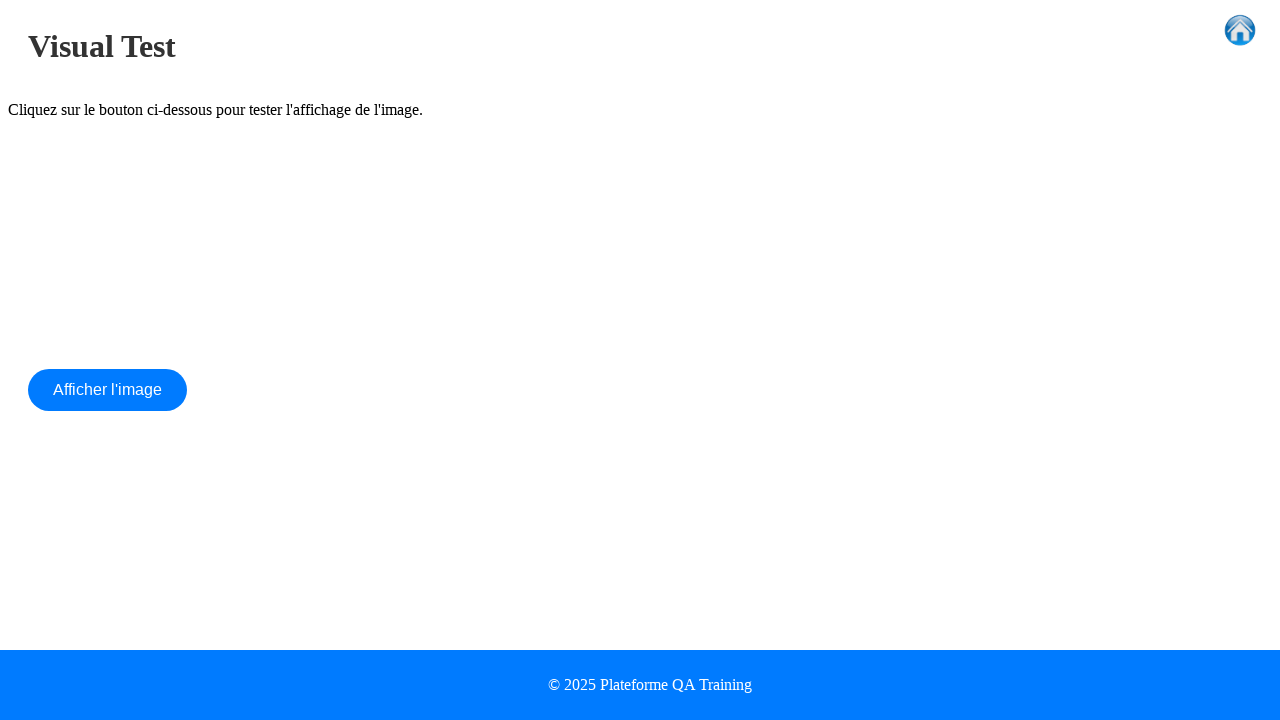

Navigated to visual testing page
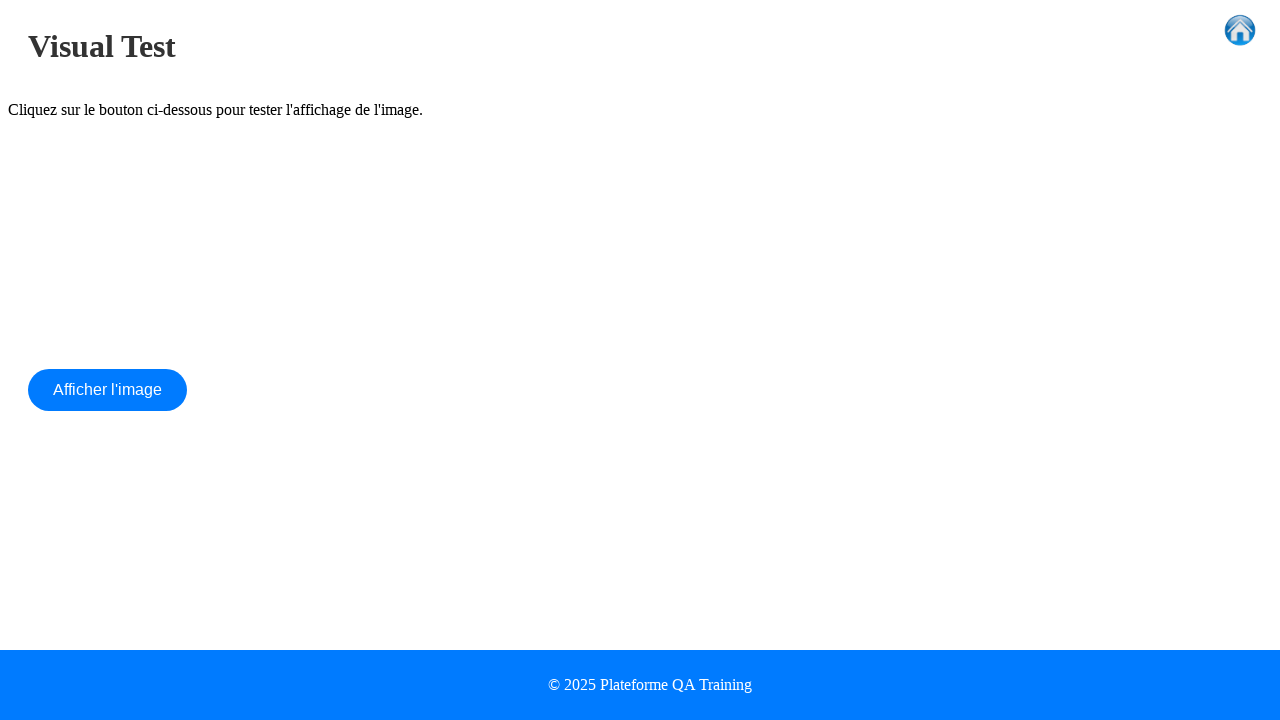

Verified Facebook logo image is initially hidden
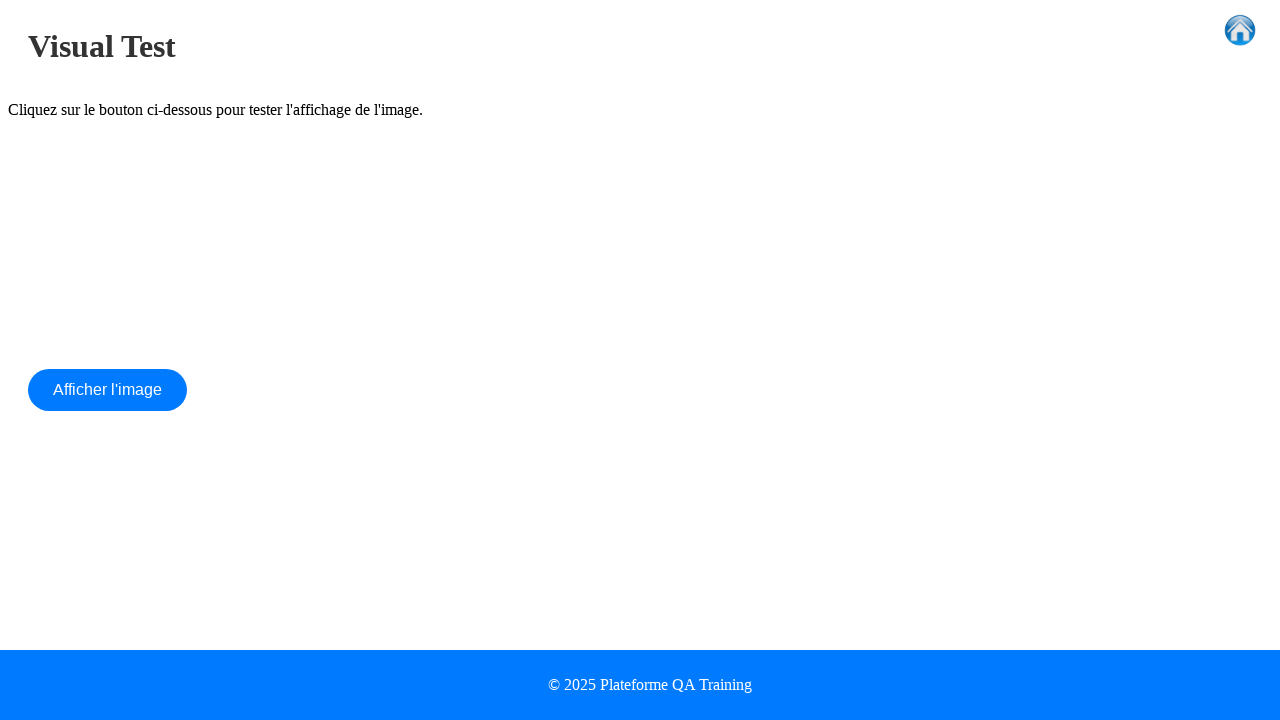

Clicked button to display the image at (108, 390) on internal:role=button[name="Afficher l'image"i]
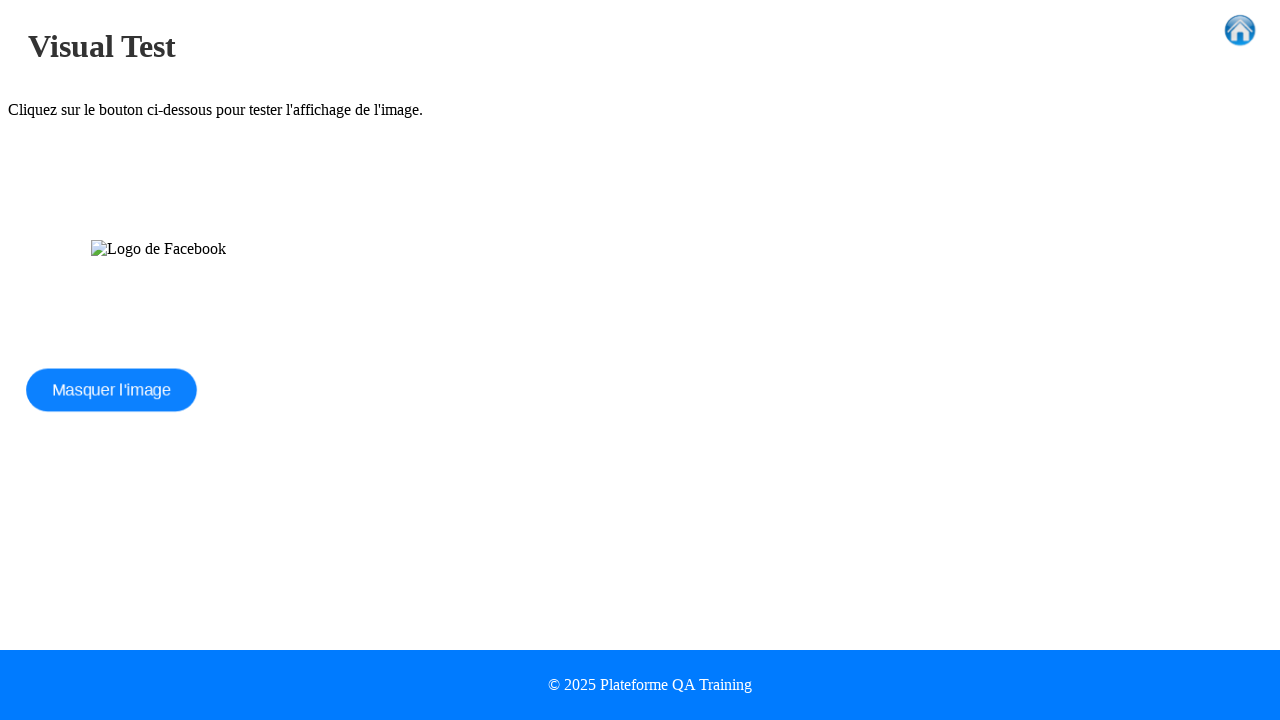

Facebook logo image loaded and ready
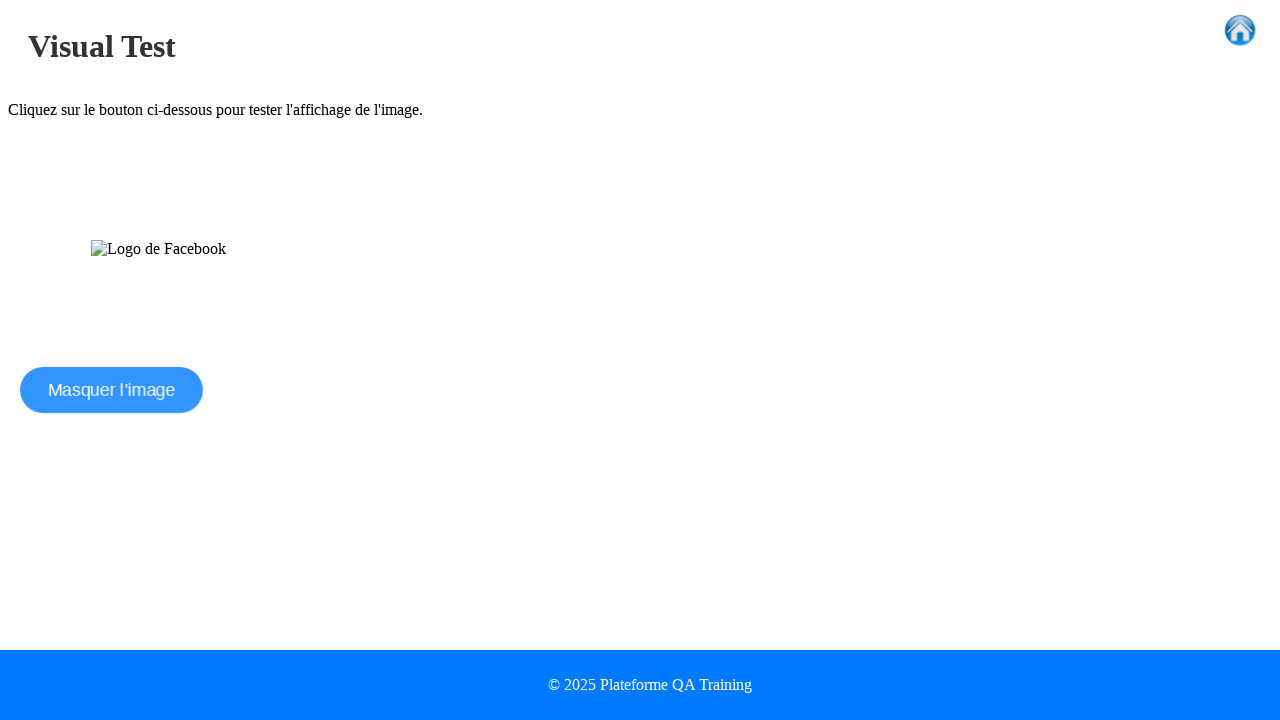

Verified Facebook logo image is now visible
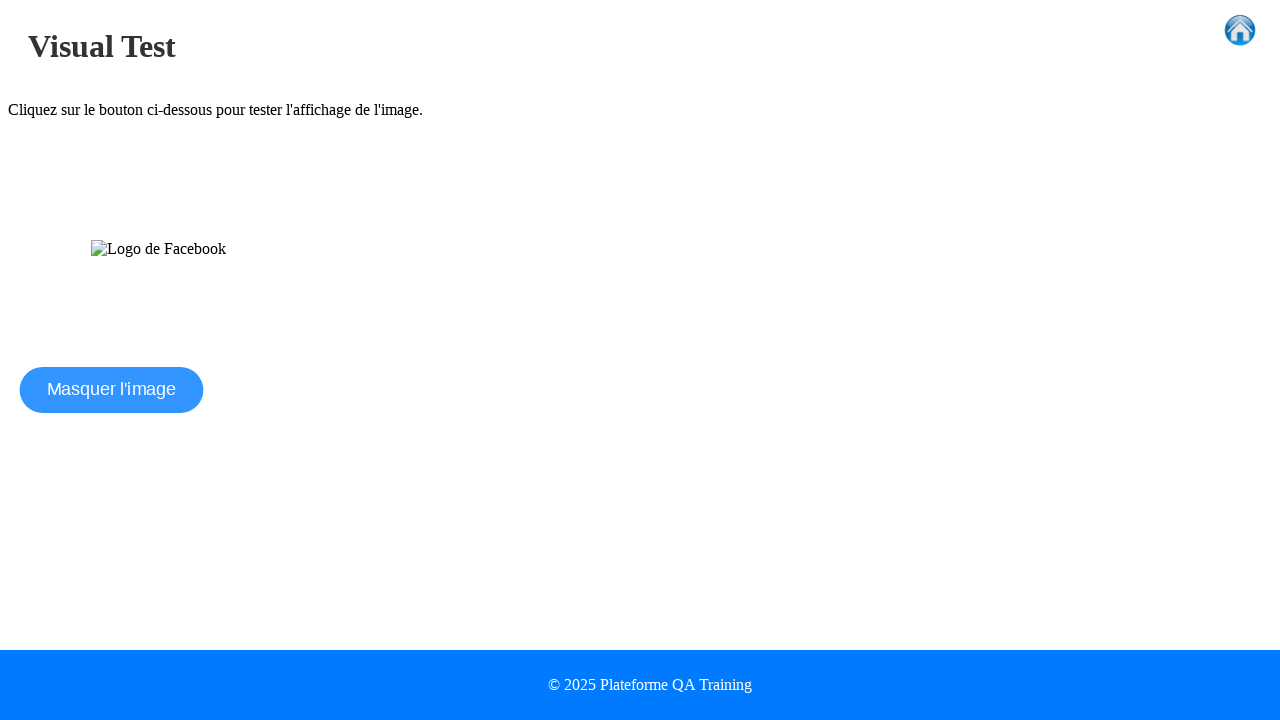

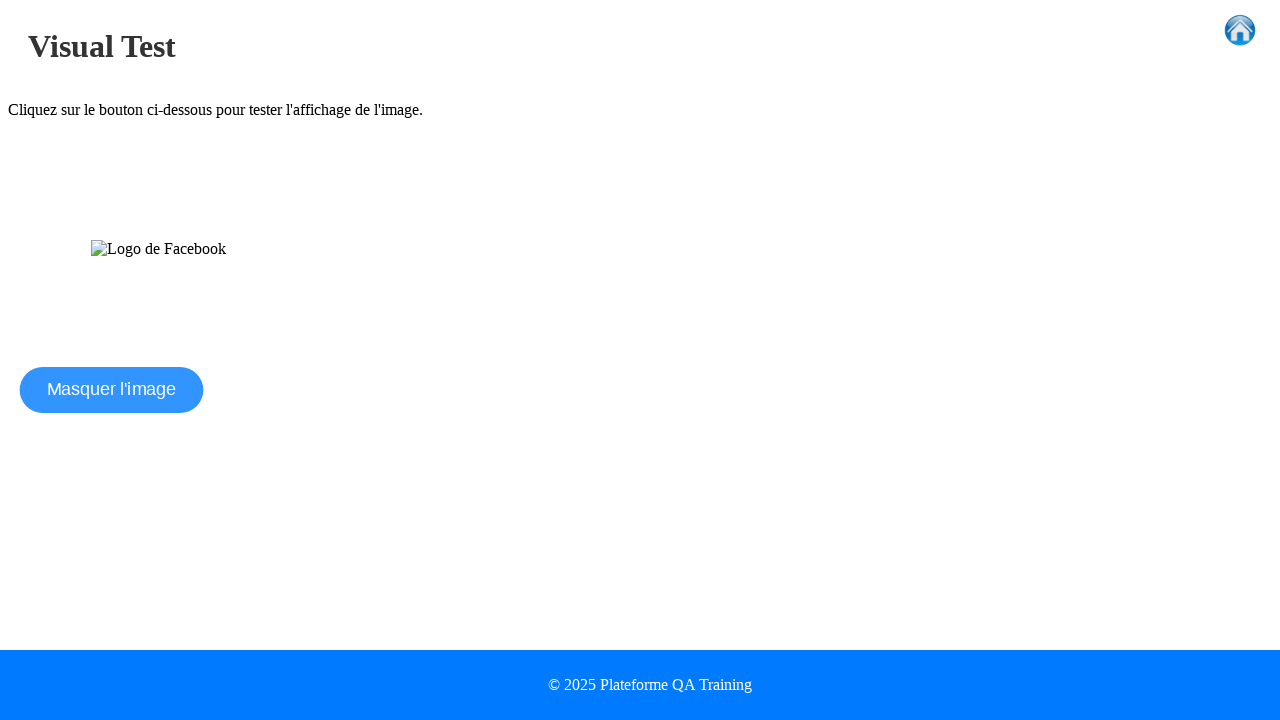